Tests checkbox functionality by clicking on the first checkbox and verifying it becomes checked

Starting URL: https://the-internet.herokuapp.com/

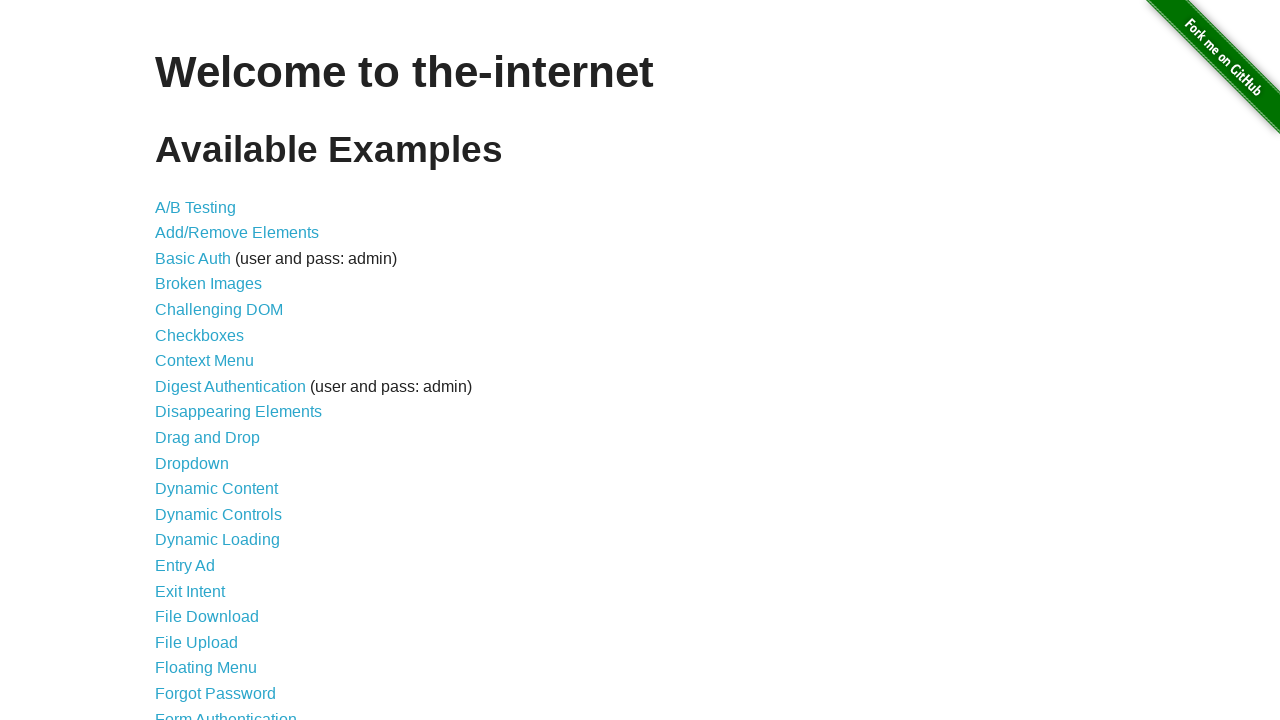

Clicked on checkboxes link at (200, 335) on xpath=//a[@href='/checkboxes']
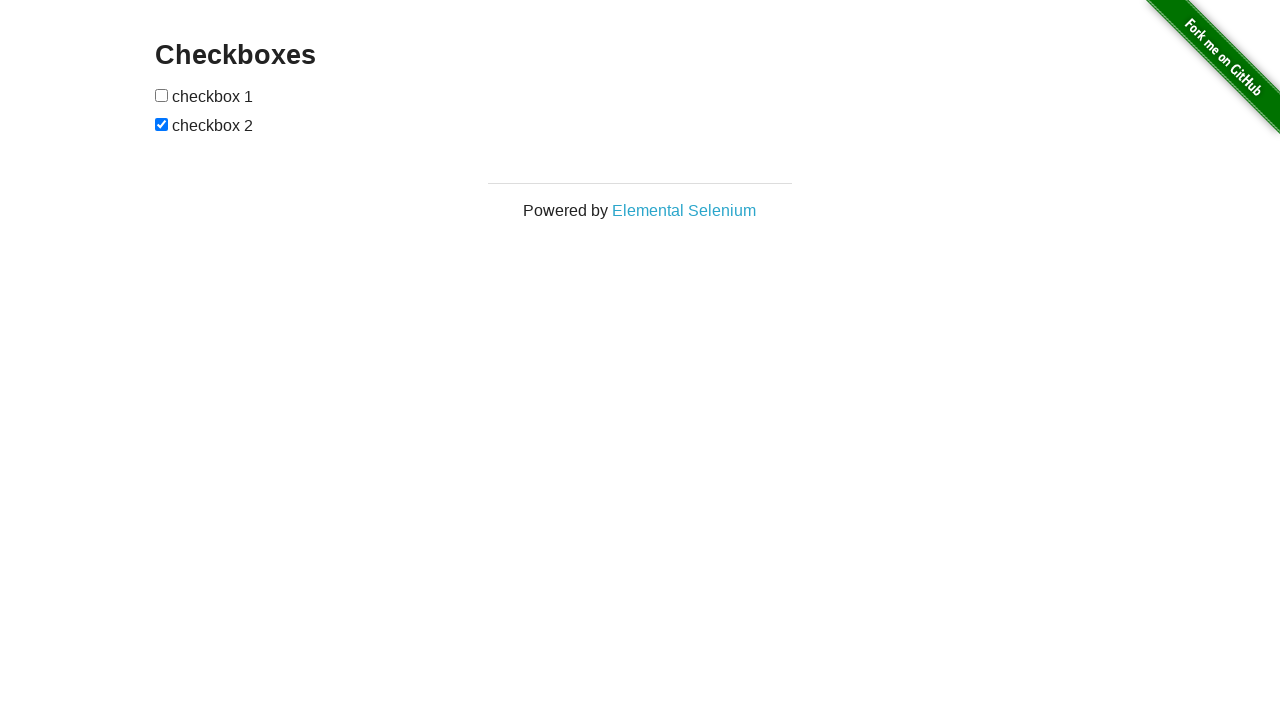

Checkboxes loaded and became visible
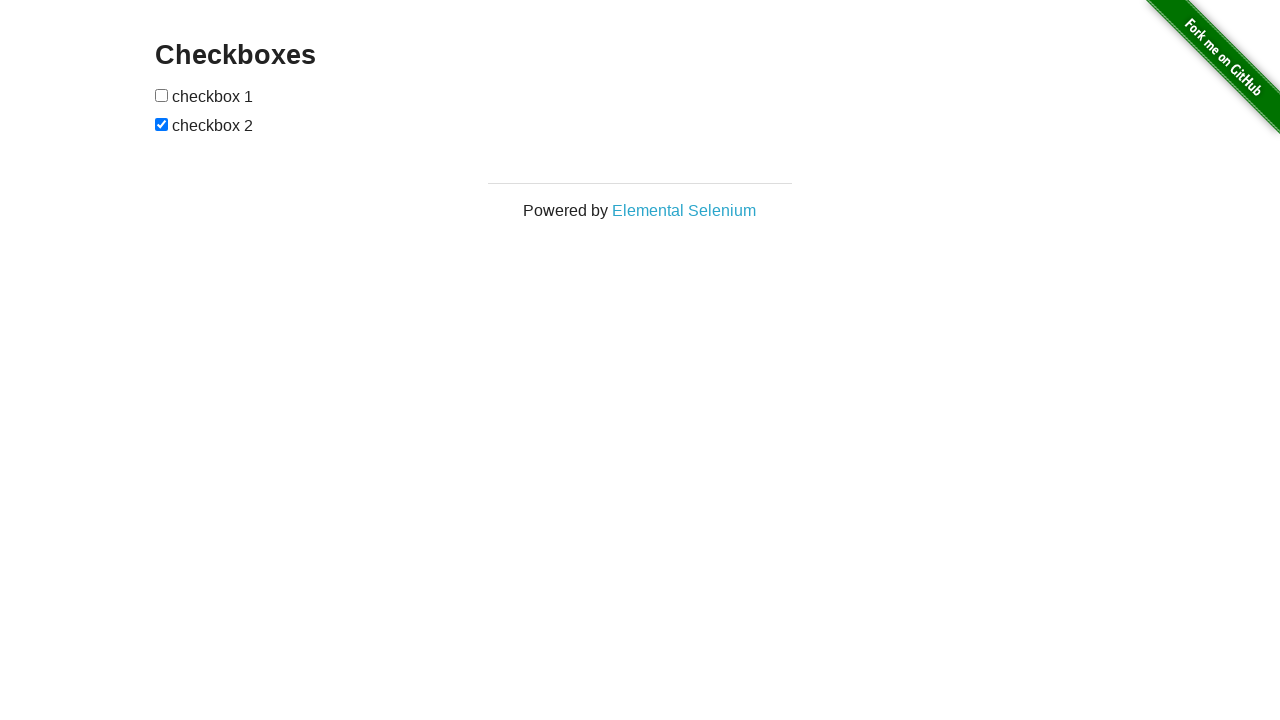

Clicked on the first checkbox (posNumber=0) at (162, 95) on xpath=//input[@type='checkbox'] >> nth=0
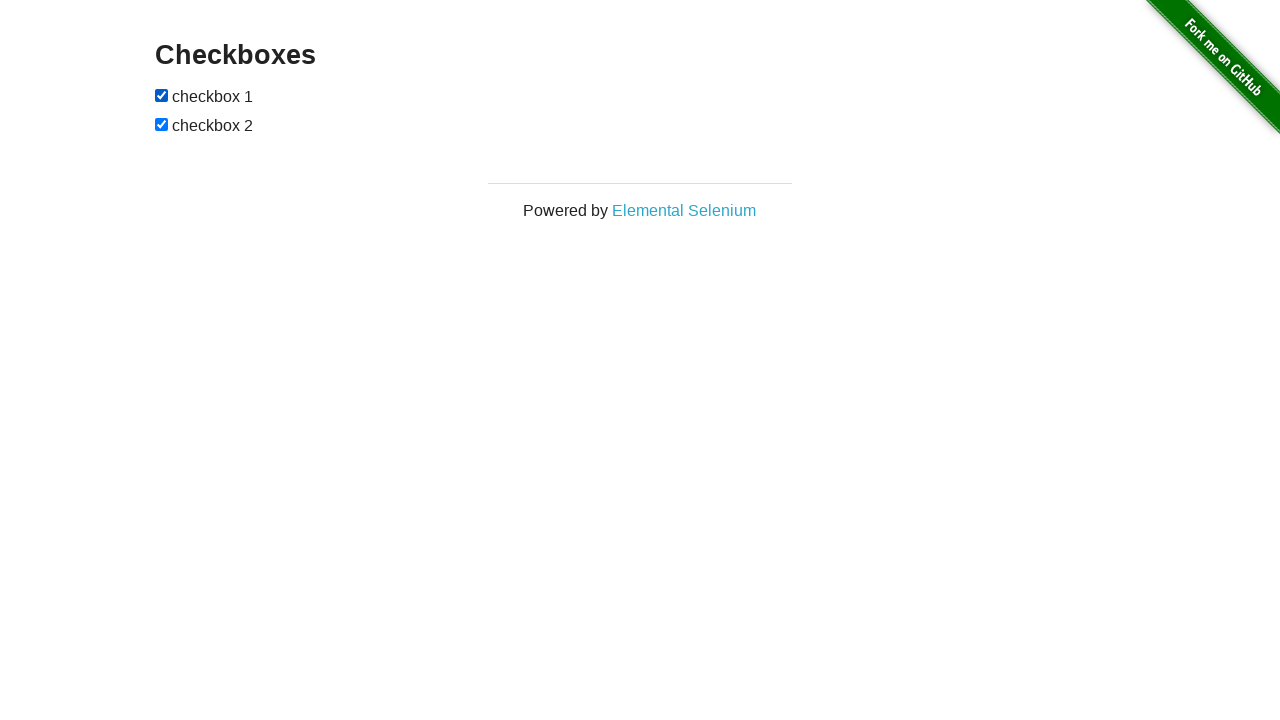

Verified that the first checkbox is now checked
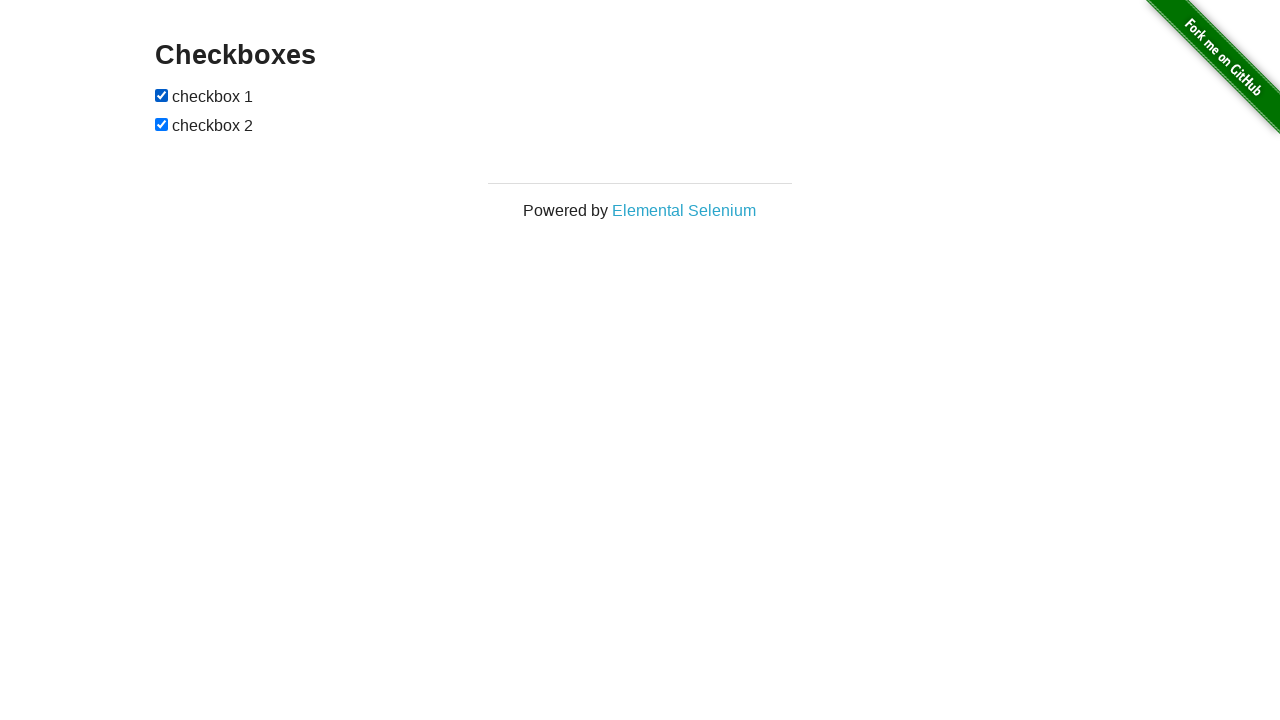

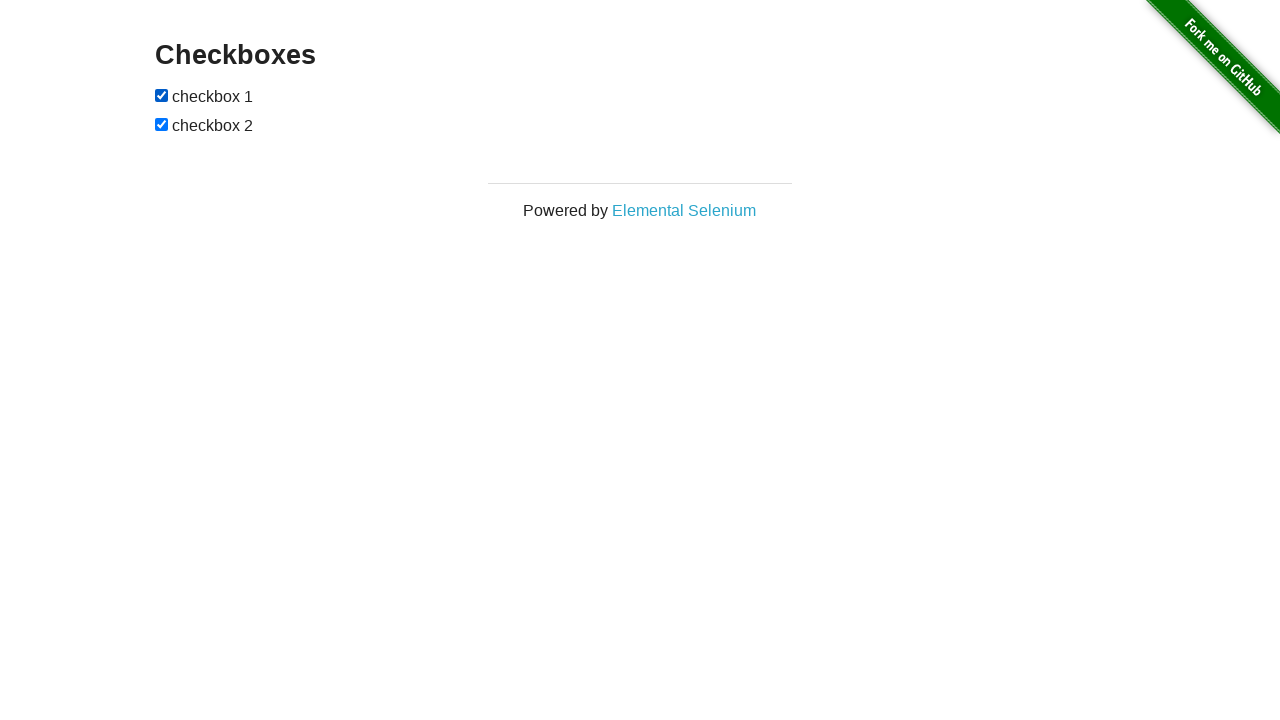